Tests the About navigation link and then navigates back to the homepage by clicking the site logo in the header.

Starting URL: https://coronavirus.jhu.edu/

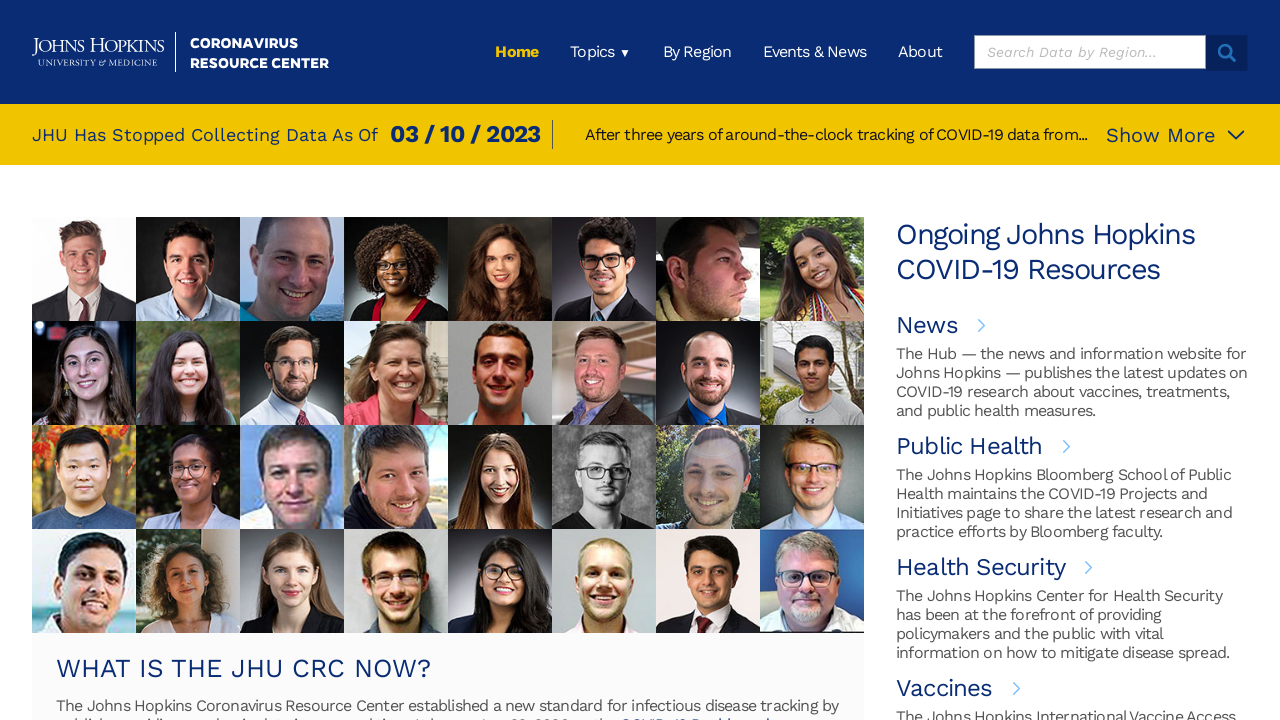

Clicked About link in header navigation at (920, 52) on header >> text=About
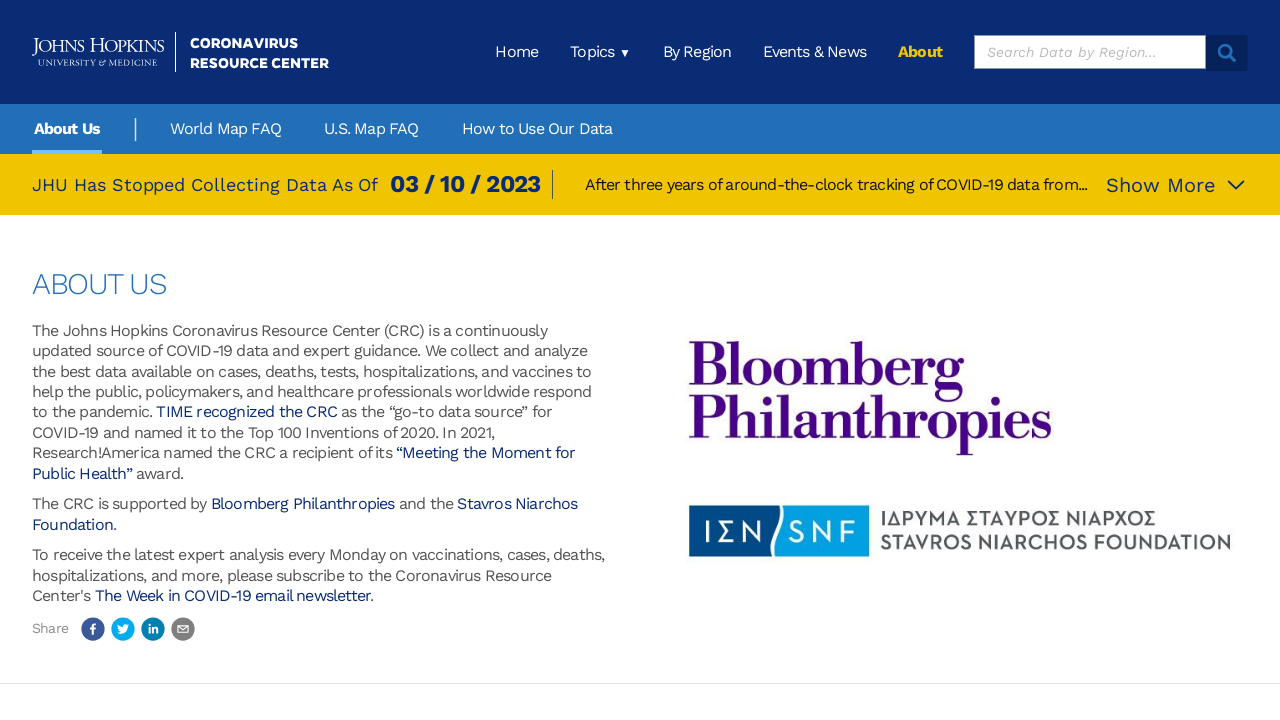

Clicked site logo in header to return to homepage at (180, 52) on header a img
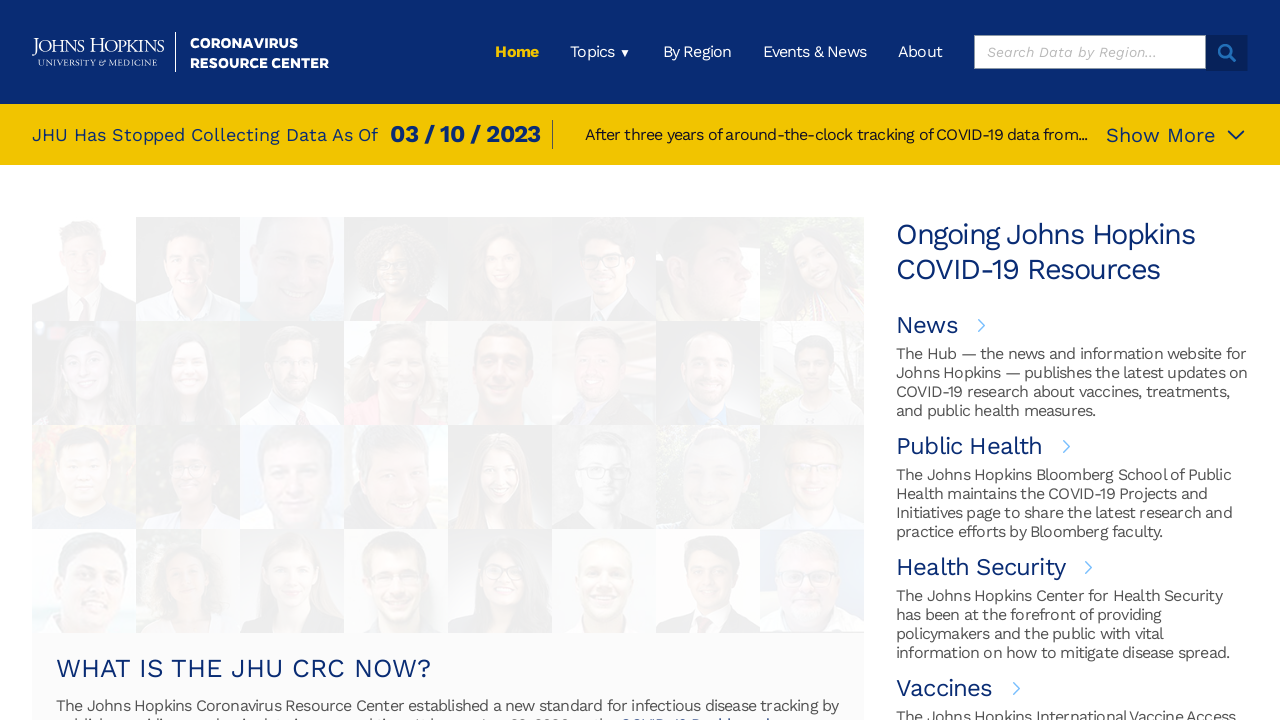

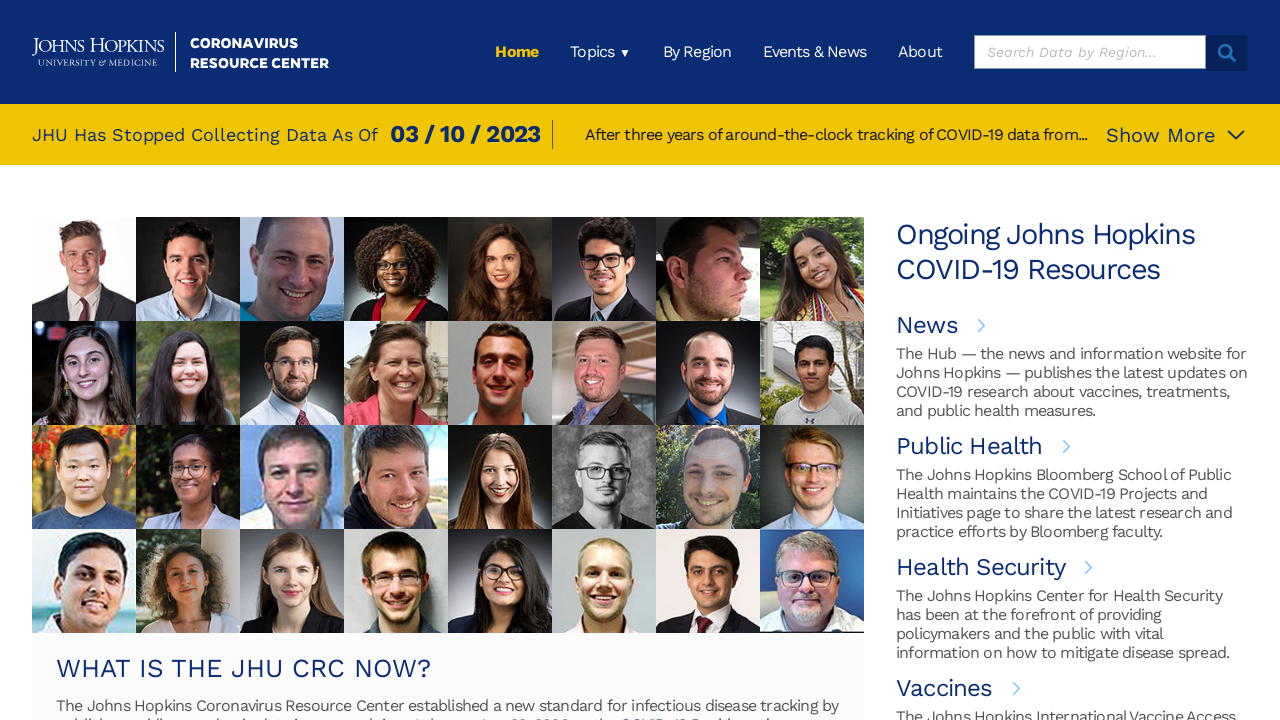